Navigates to OrangeHRM login page and waits for page to load, verifying page accessibility with video recording context

Starting URL: https://opensource-demo.orangehrmlive.com/web/index.php/auth/login

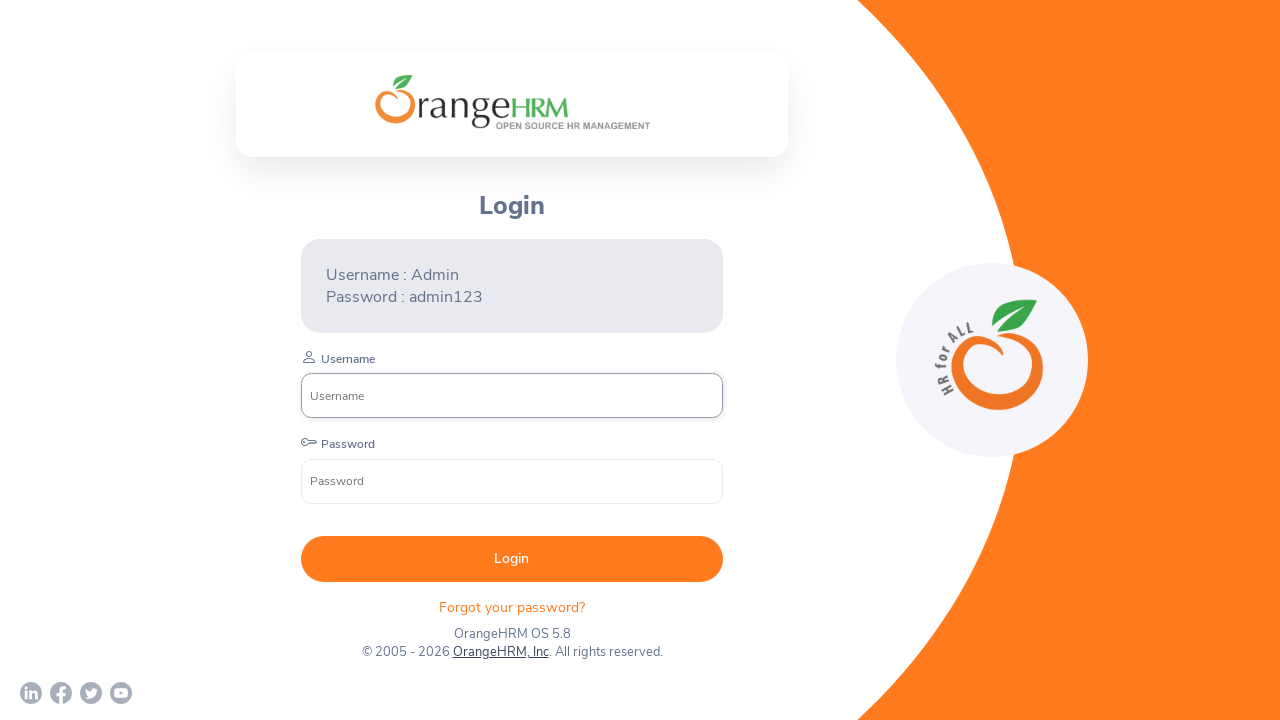

Waited for page to reach networkidle load state
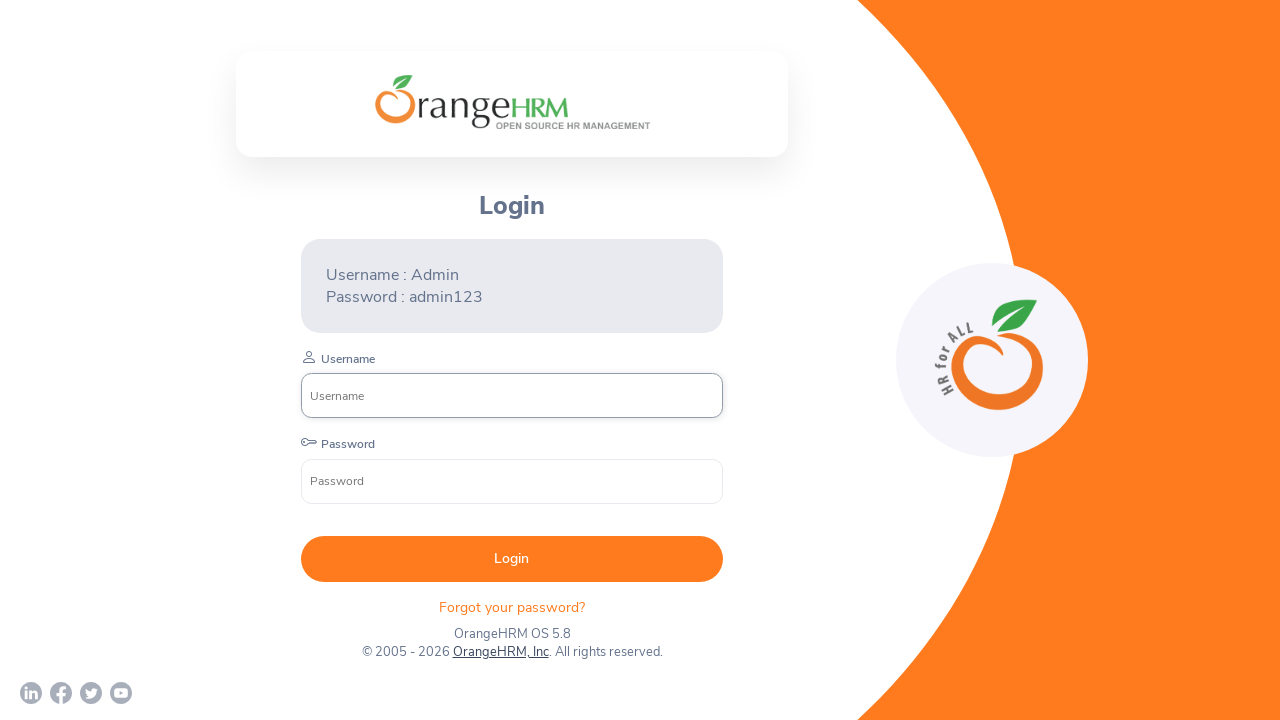

Login page loaded and username input field is visible
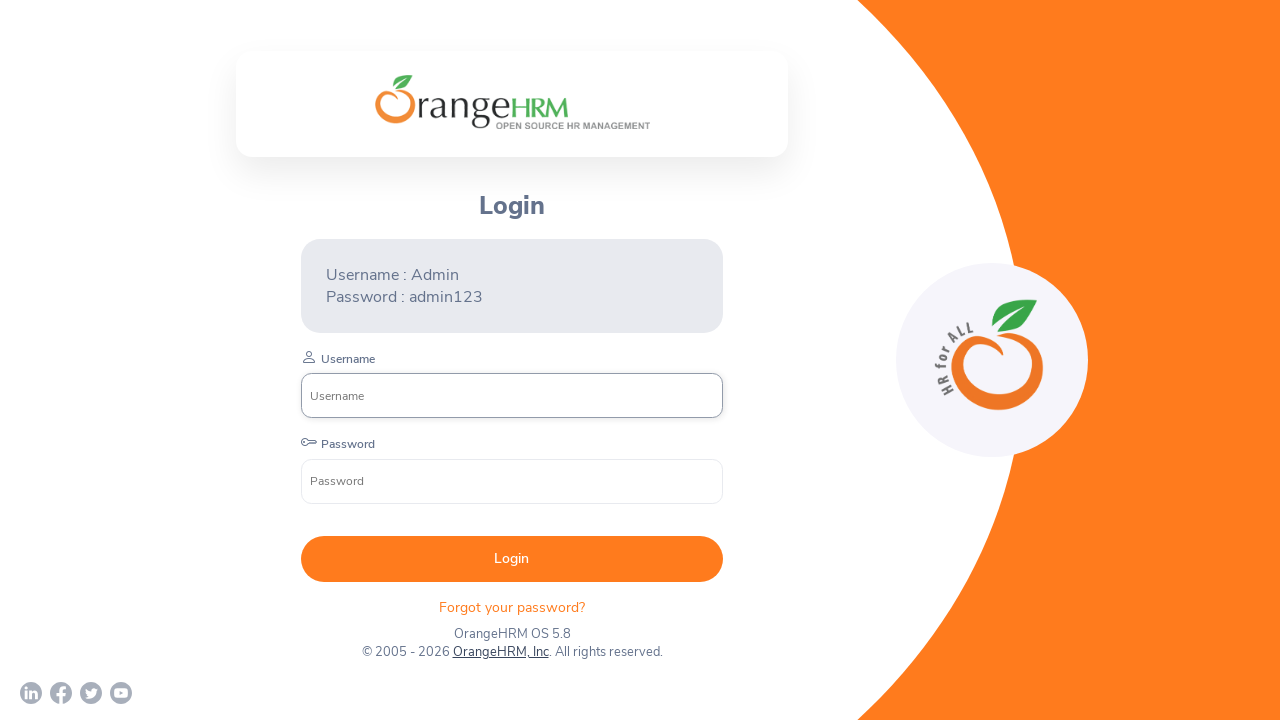

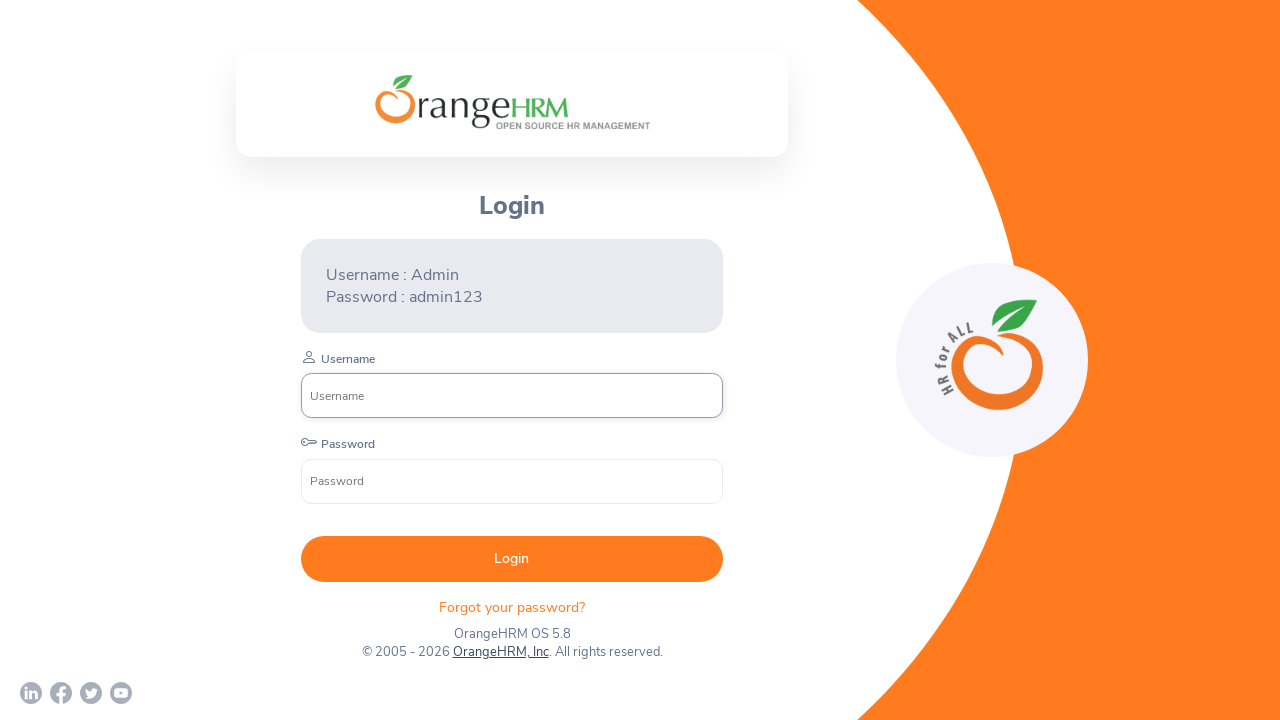